Tests registration form validation when both username and password are empty

Starting URL: https://anatoly-karpovich.github.io/demo-login-form/

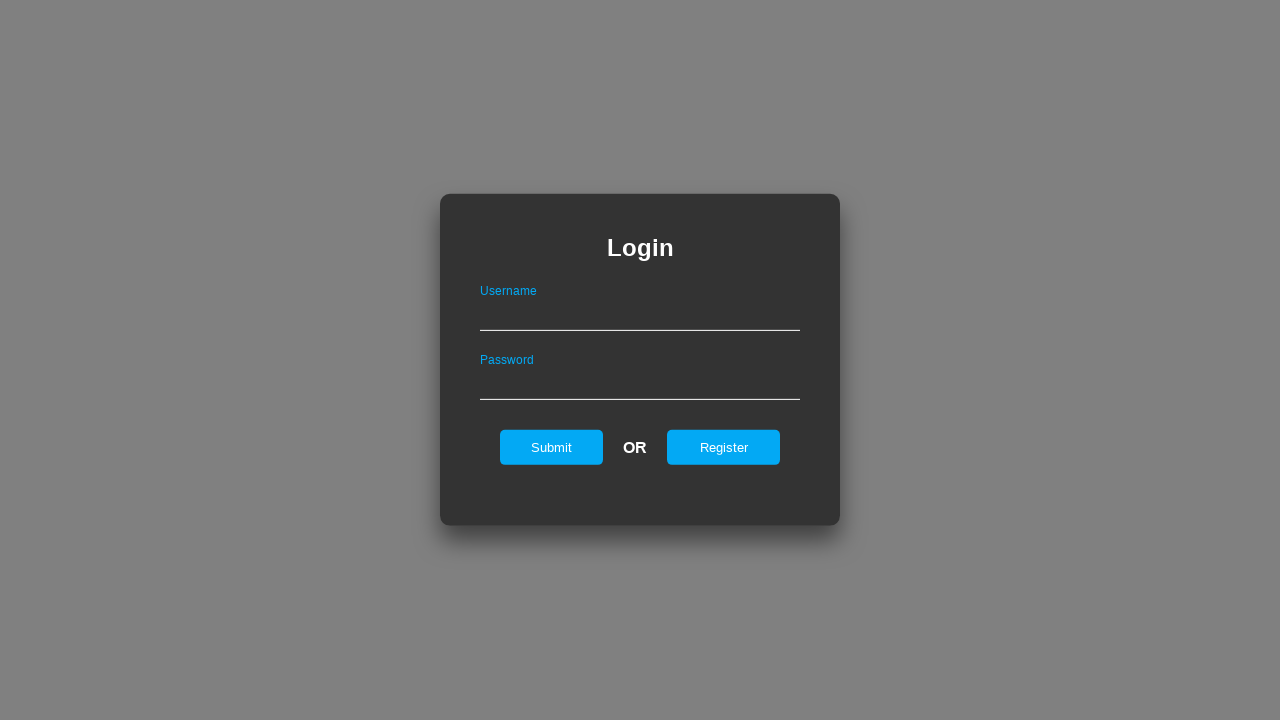

Clicked to open registration form at (724, 447) on #registerOnLogin
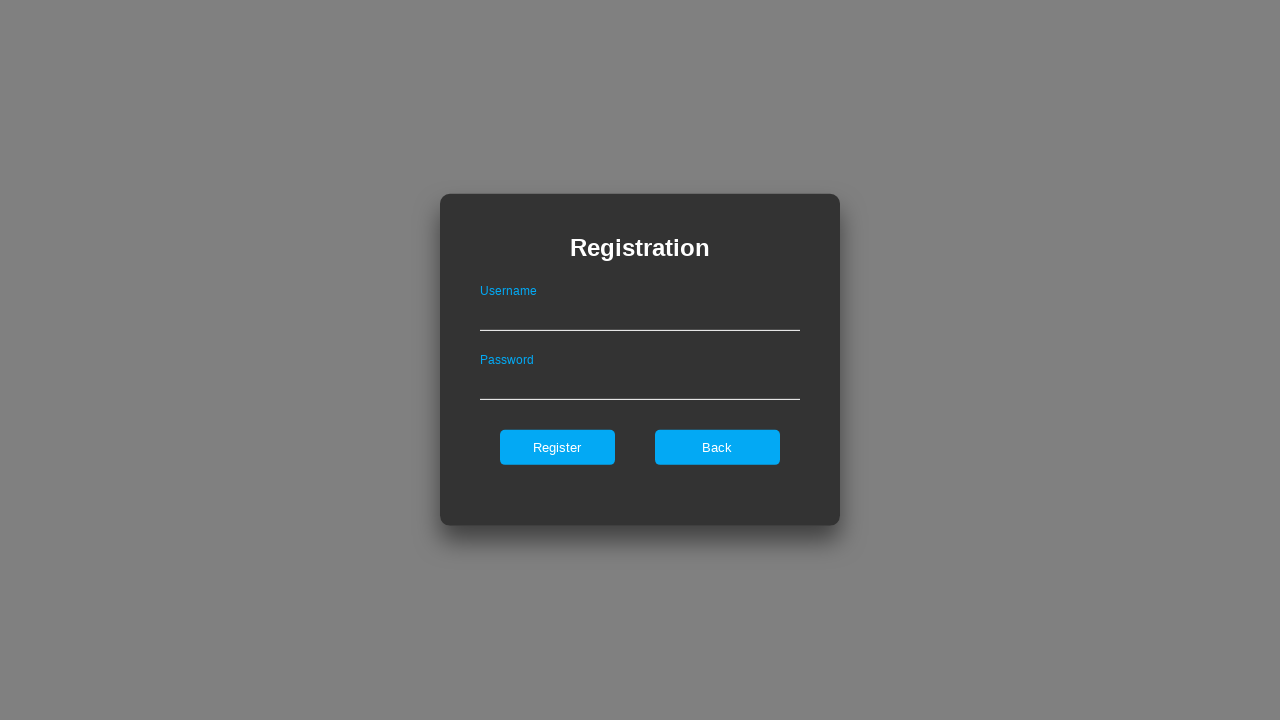

Left username field empty on .registerForm #userNameOnRegister
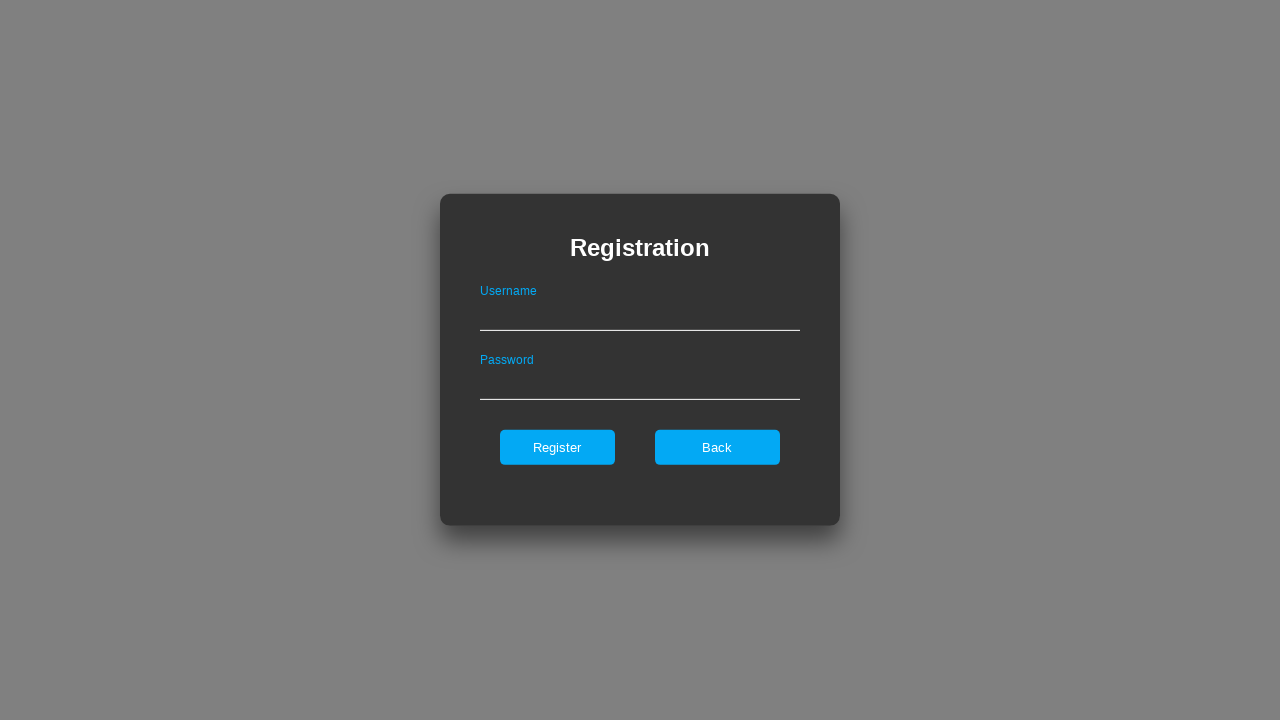

Left password field empty on .registerForm #passwordOnRegister
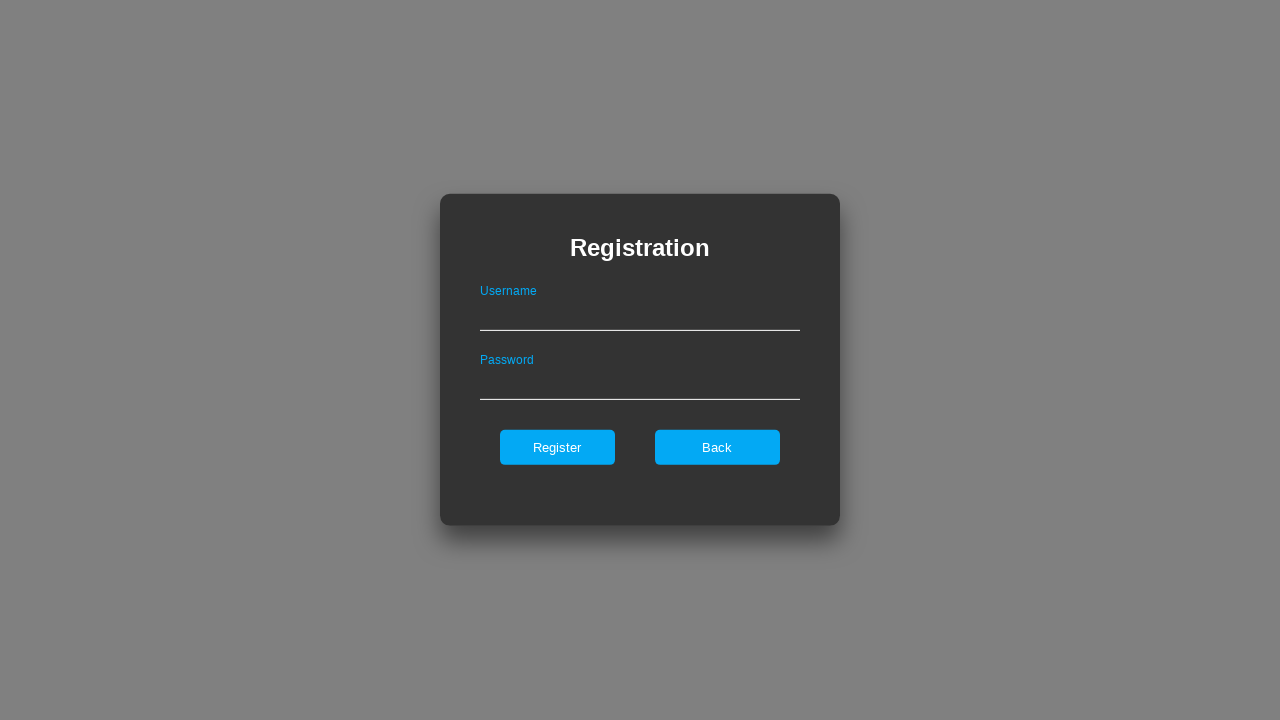

Clicked register button with empty username and password at (557, 447) on .registerForm #register
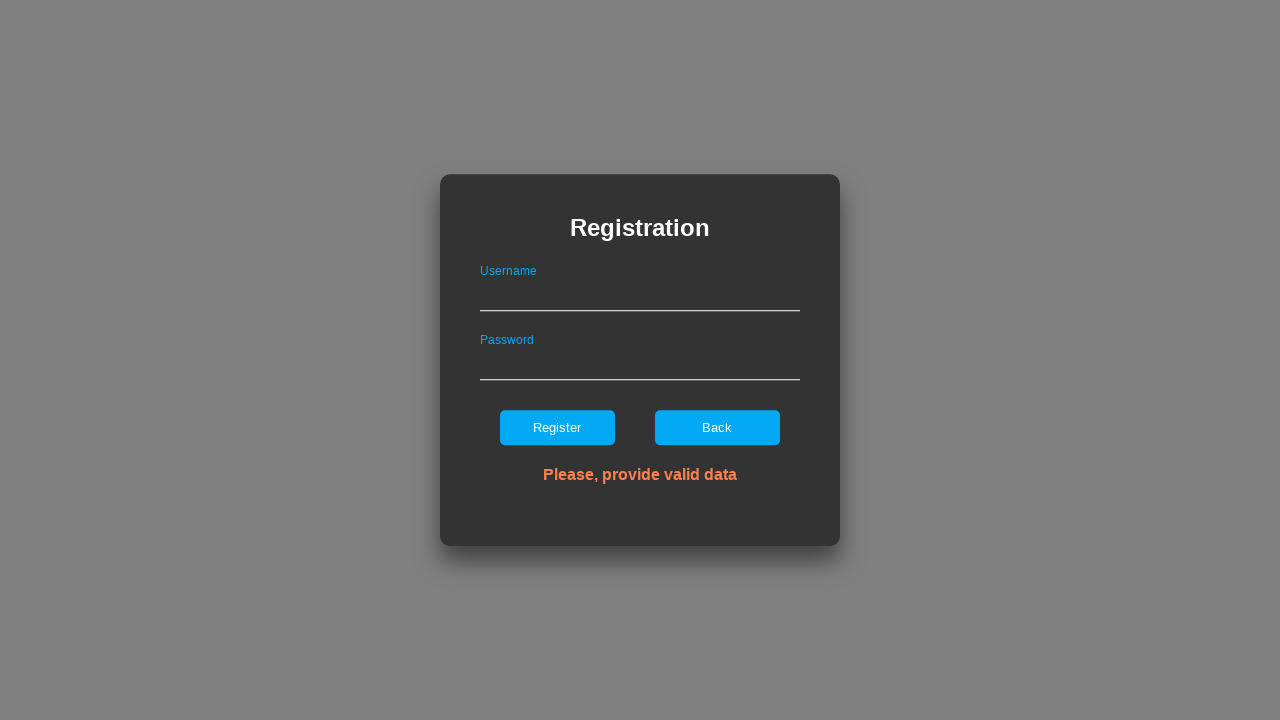

Verified error message 'Please, provide valid data' is displayed
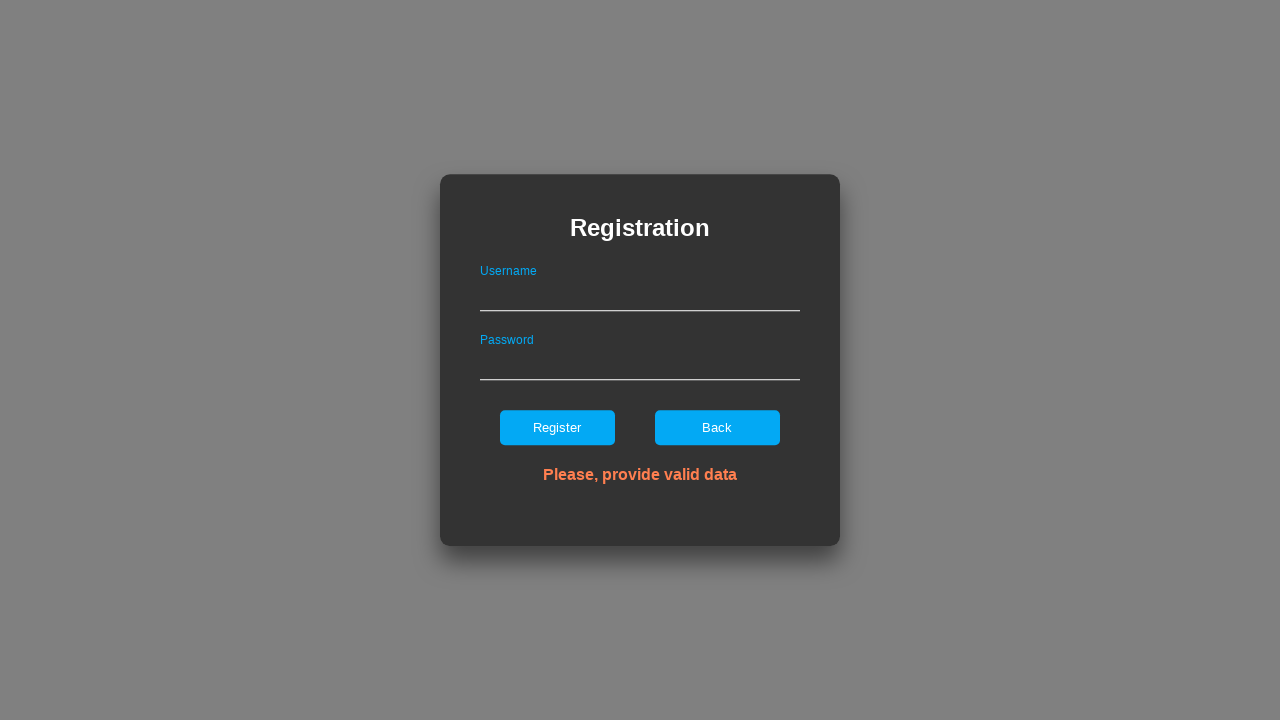

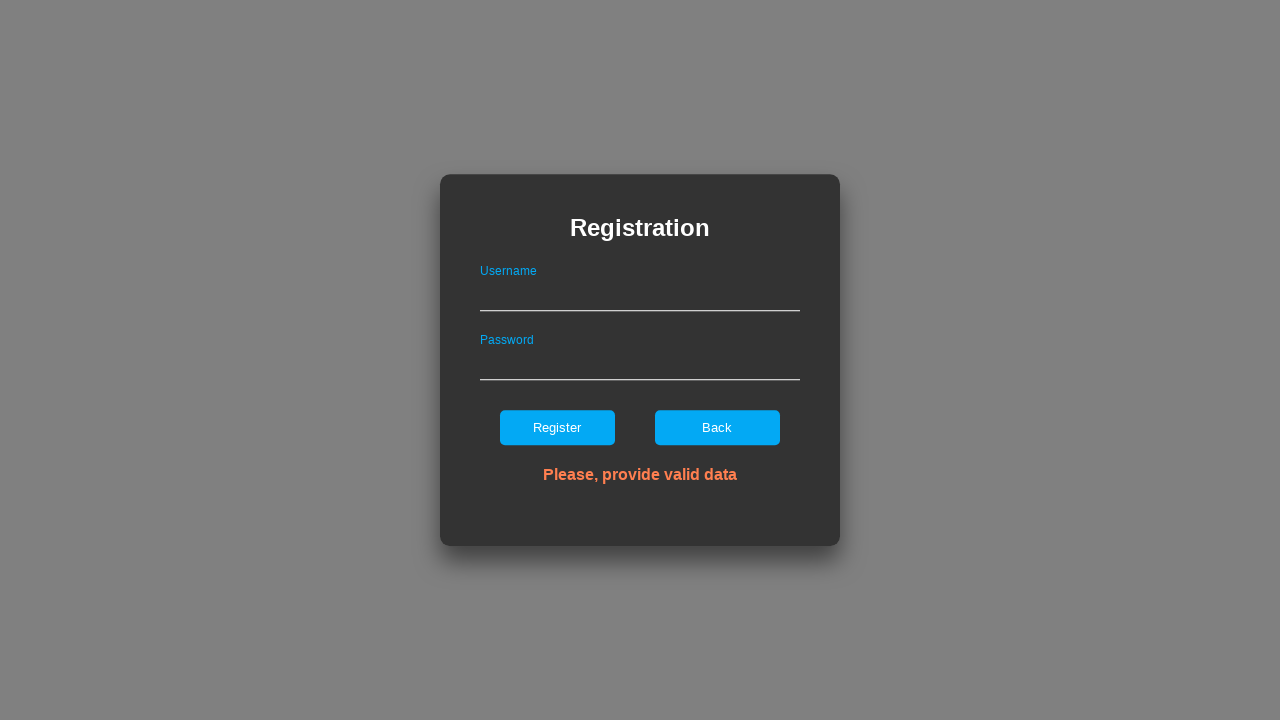